Tests mouse hover functionality by hovering over an avatar image and verifying that additional user information (caption) becomes visible.

Starting URL: http://the-internet.herokuapp.com/hovers

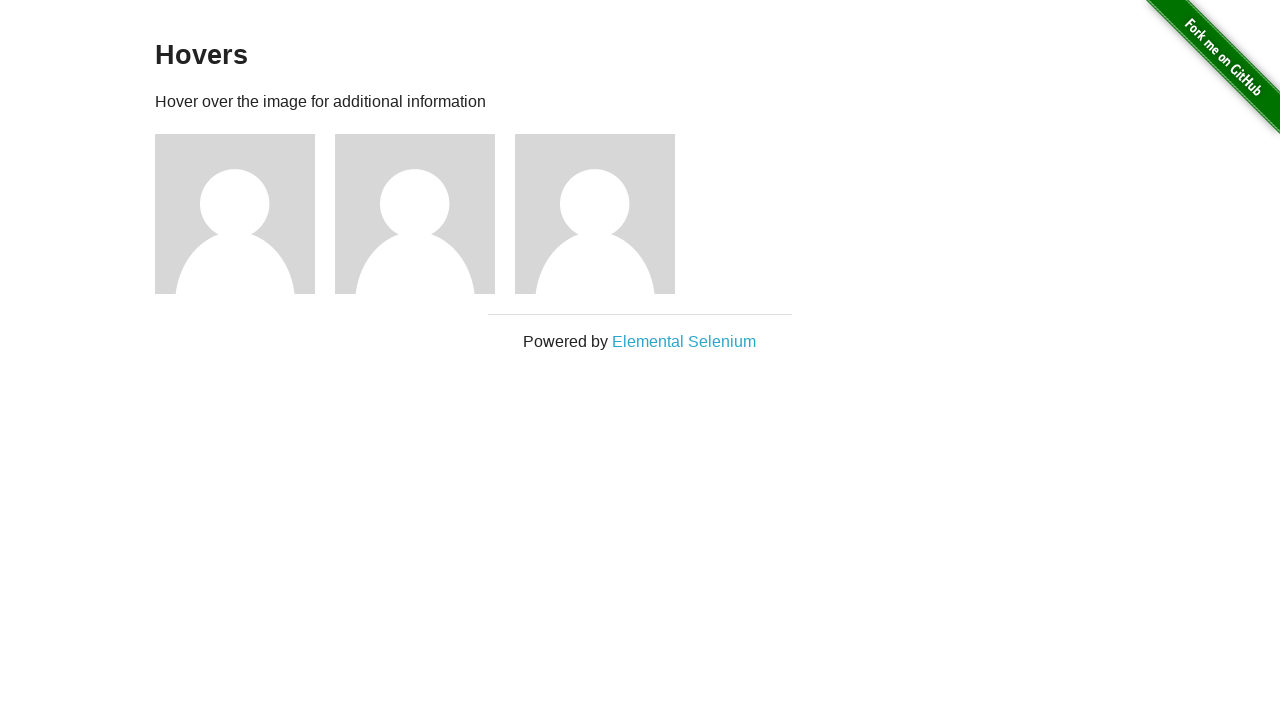

Located the first avatar figure element
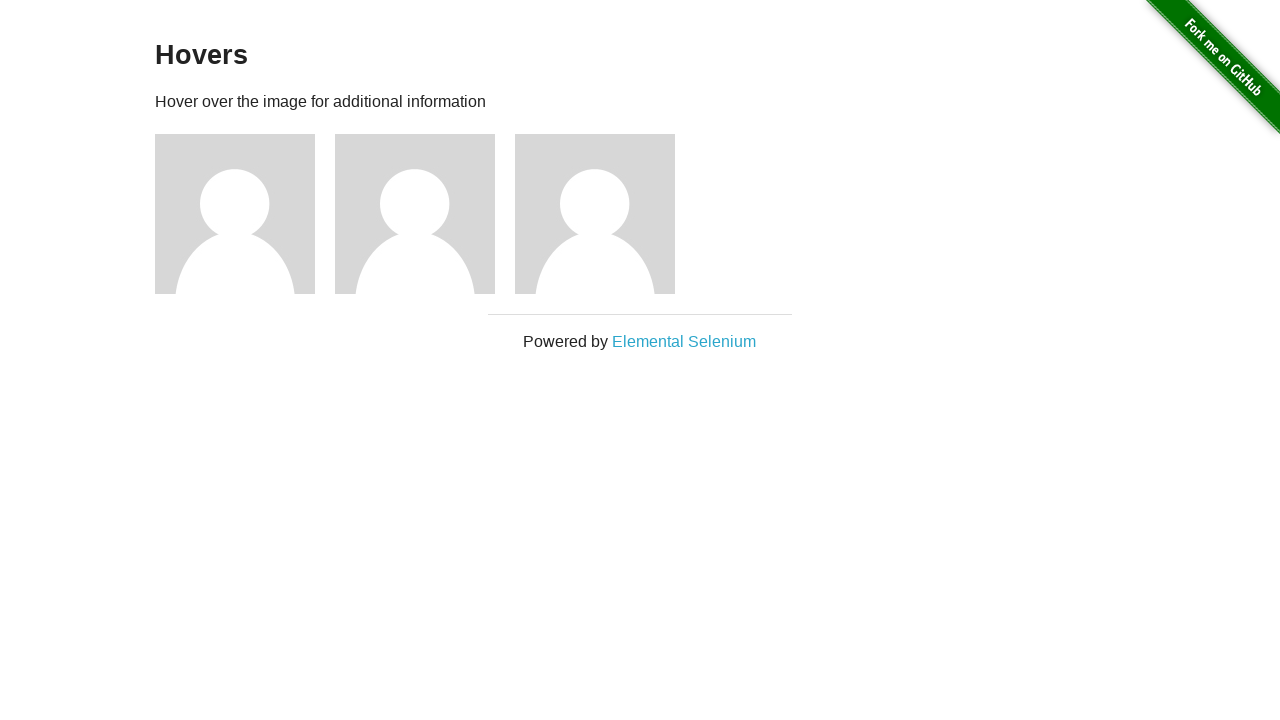

Hovered over the avatar image at (245, 214) on .figure >> nth=0
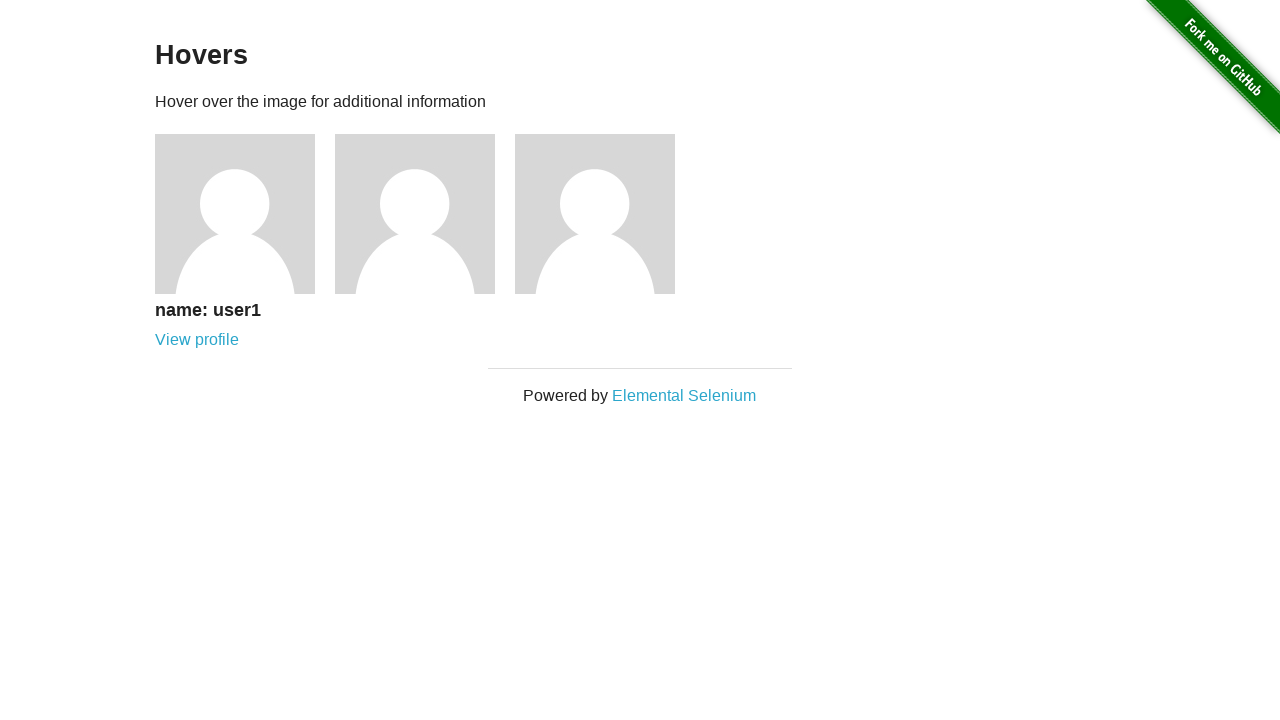

Located the figcaption element
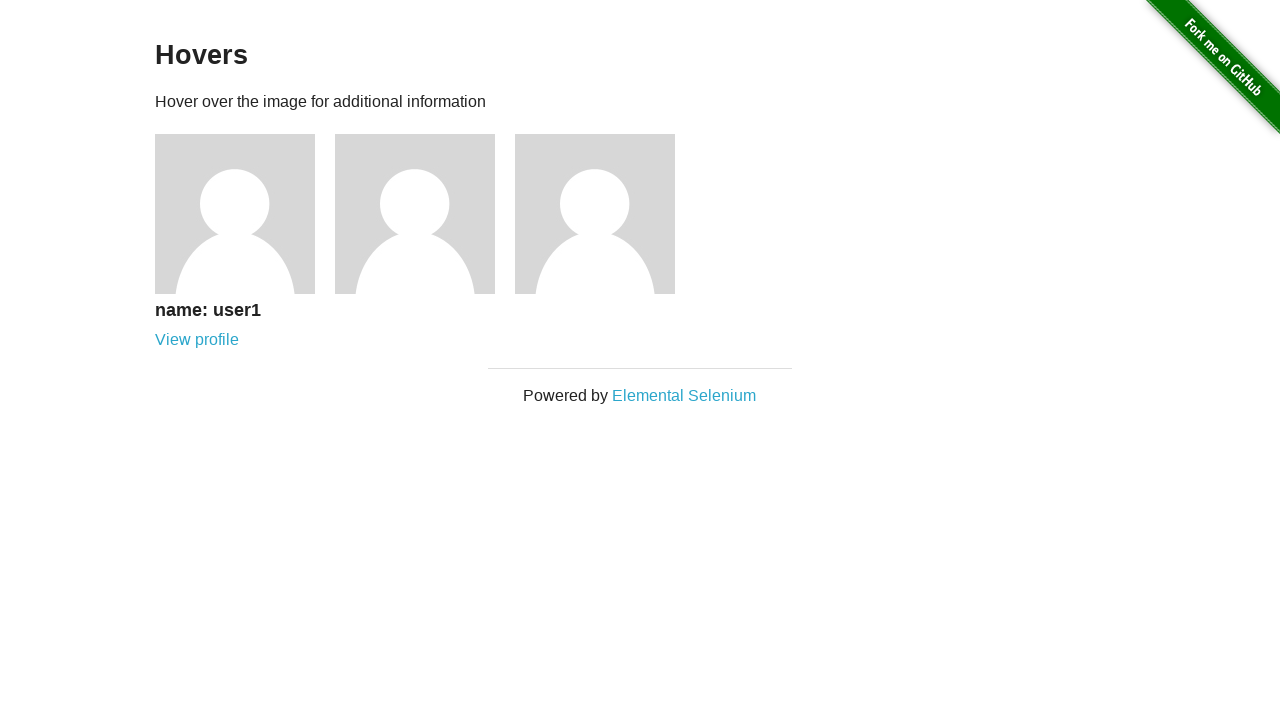

Verified that the caption is visible after hover
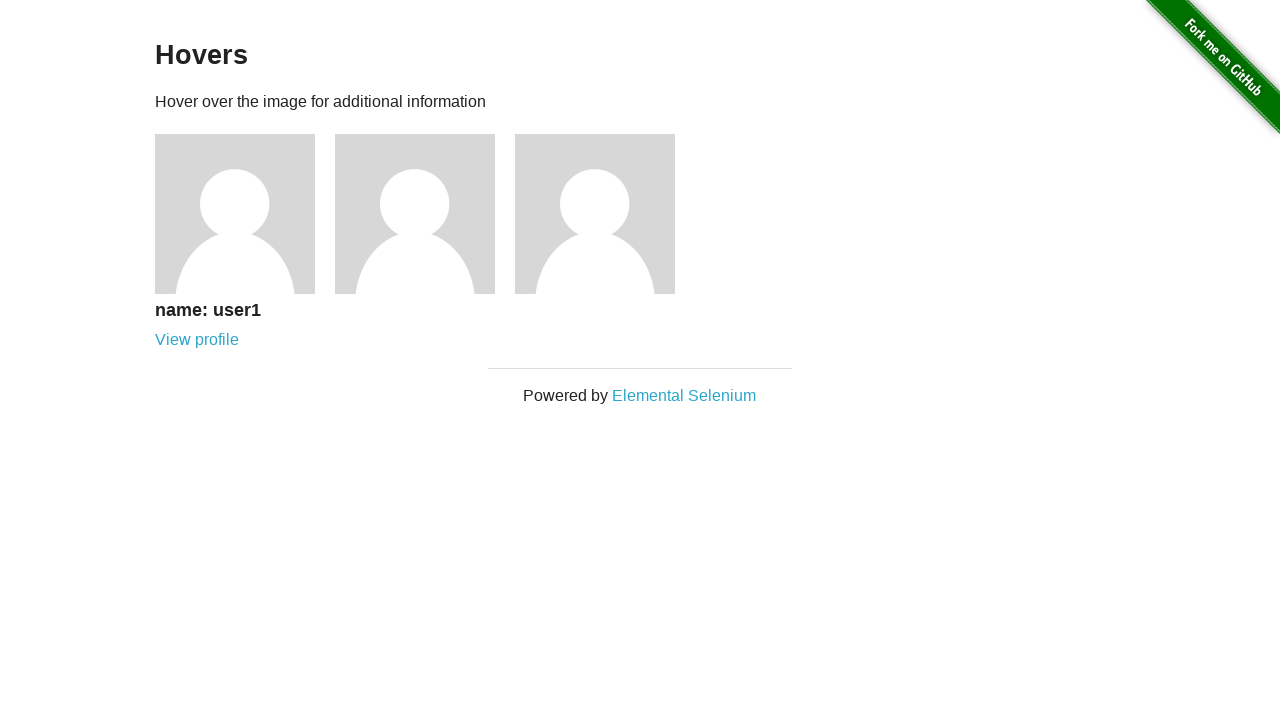

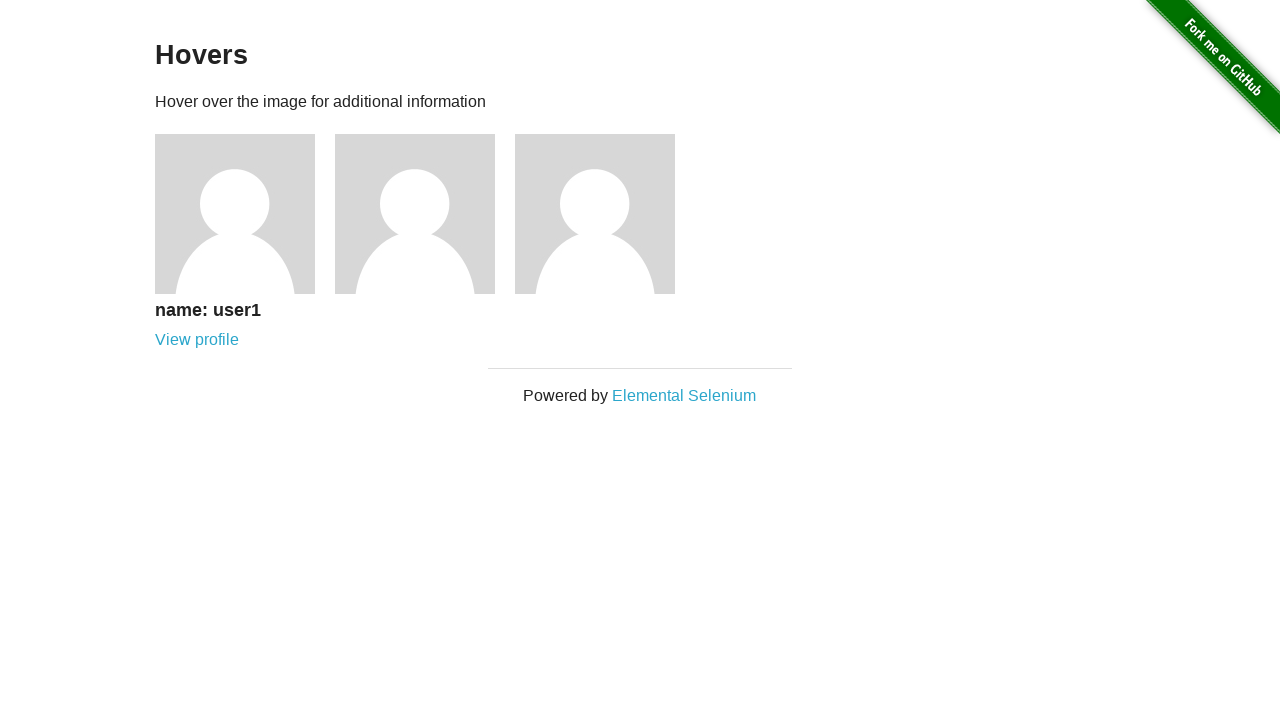